Tests file upload functionality by navigating to the file upload page, selecting a file, and submitting the form

Starting URL: https://the-internet.herokuapp.com

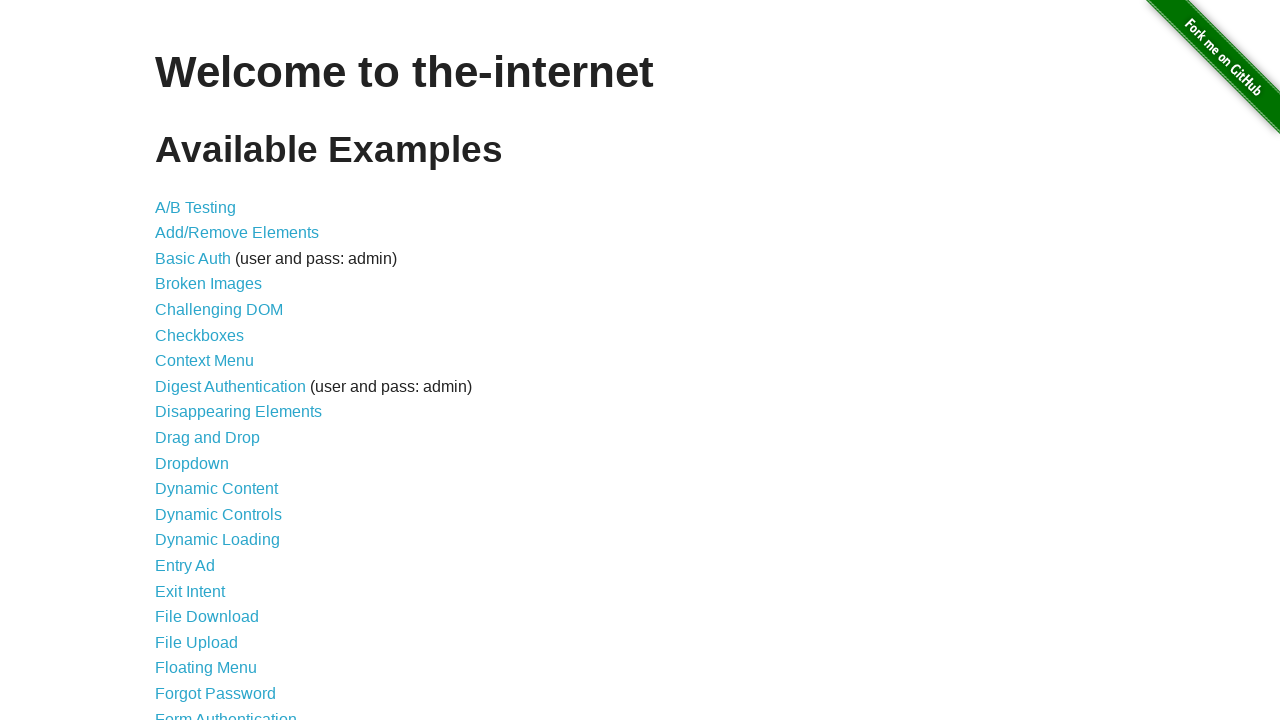

Clicked on File Upload link at (196, 642) on text=File Upload
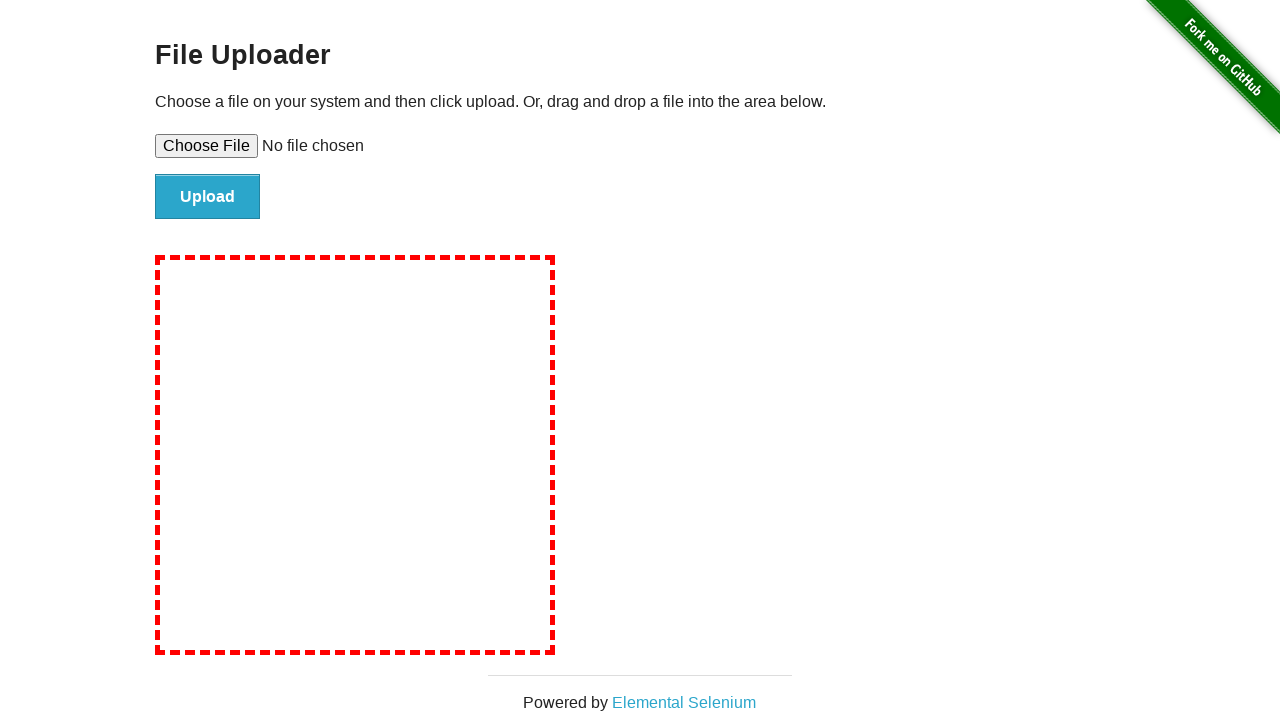

Created temporary test file for upload
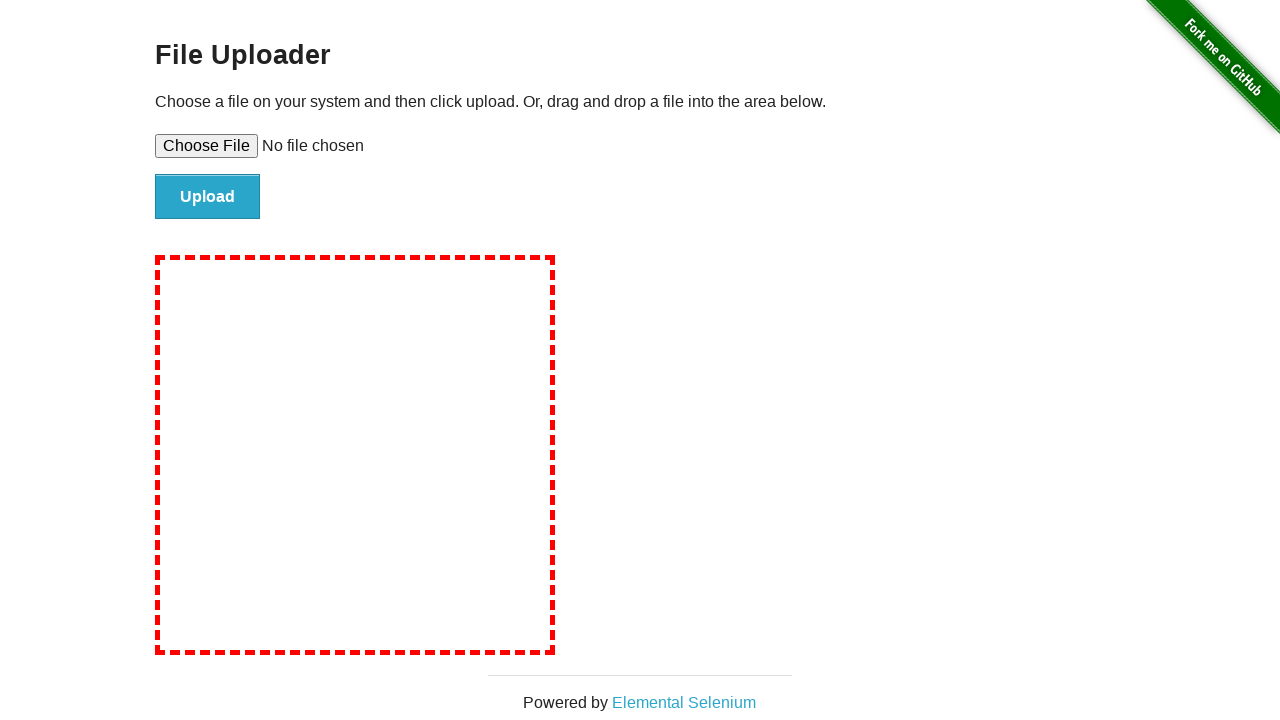

Selected file for upload via file input
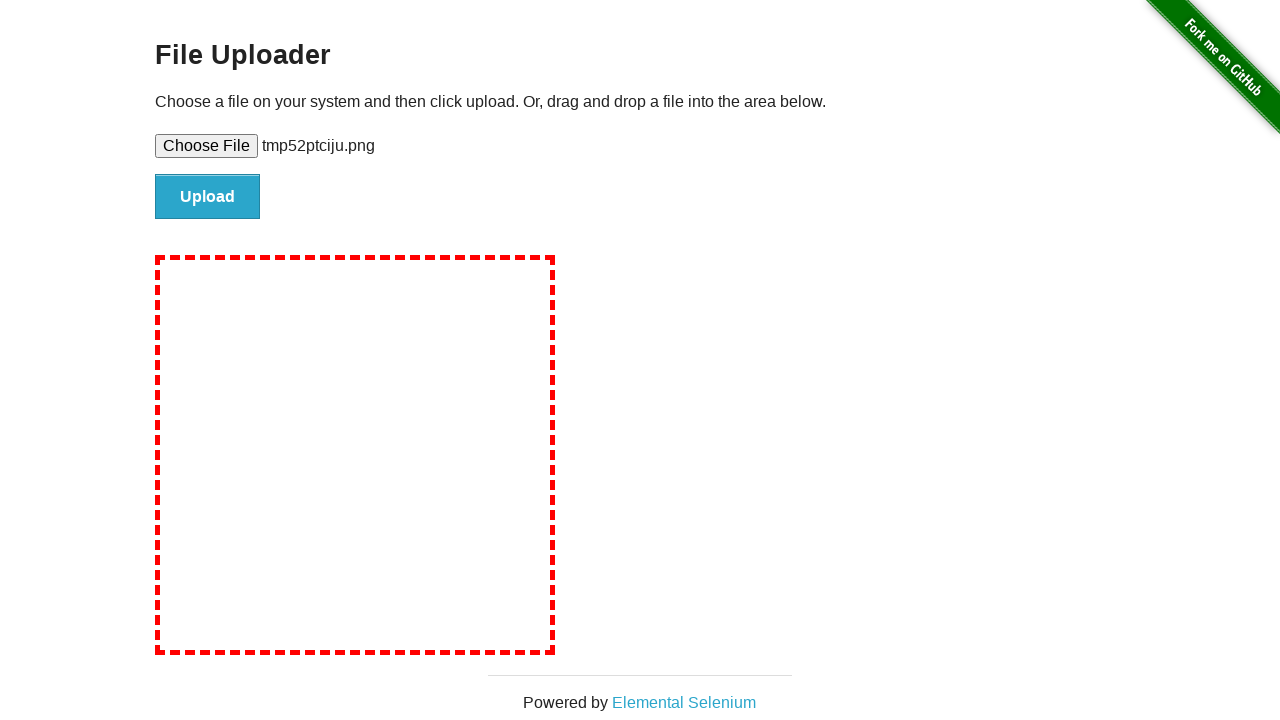

Clicked file submit button at (208, 197) on #file-submit
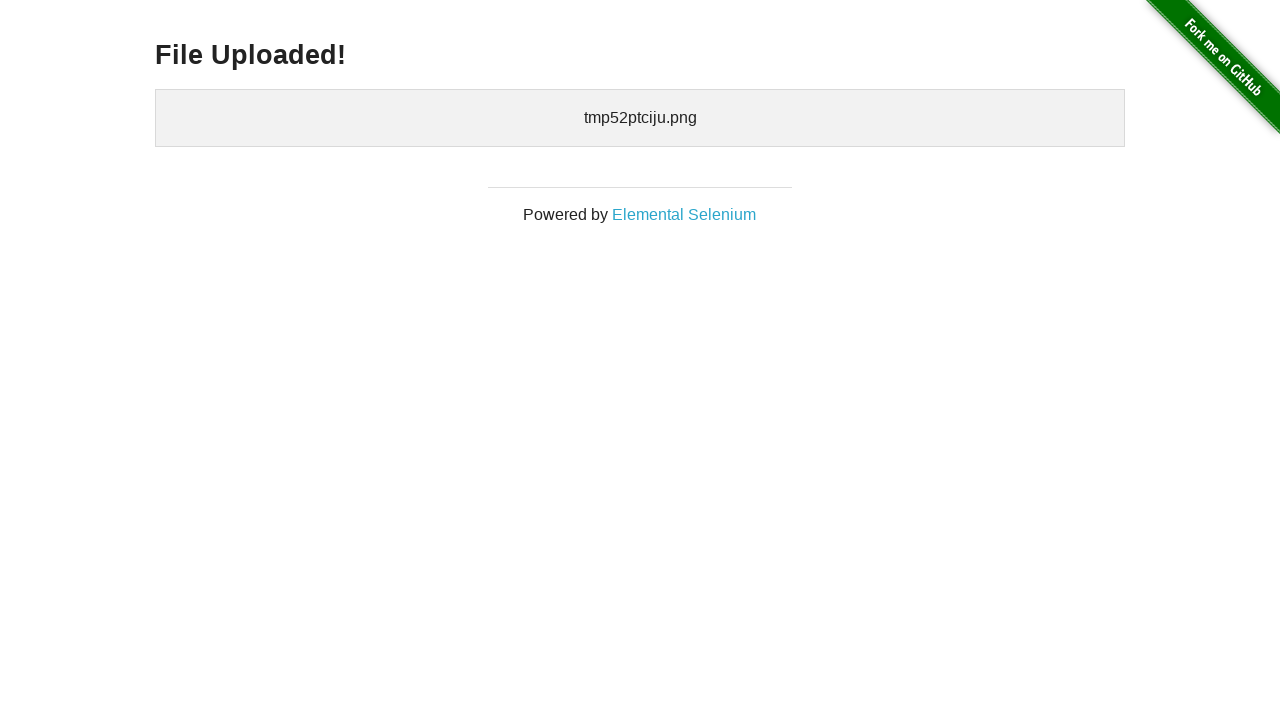

File upload completed and page loaded
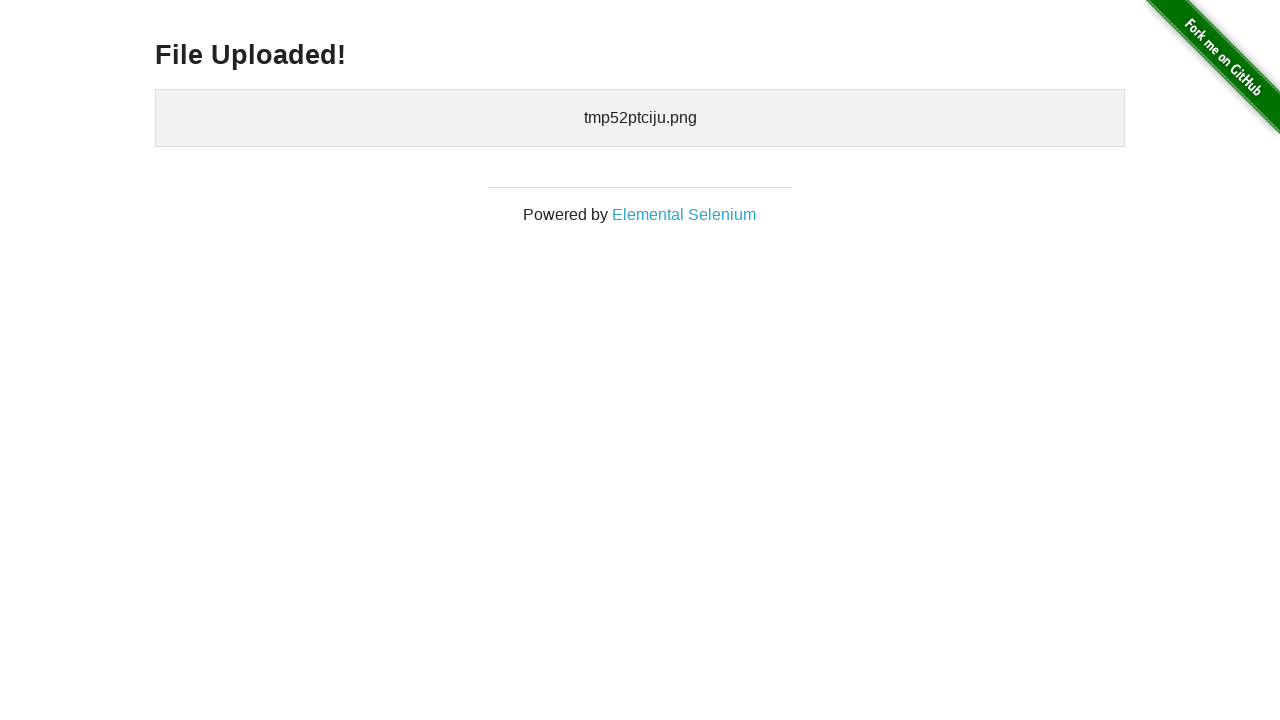

Cleaned up temporary test file
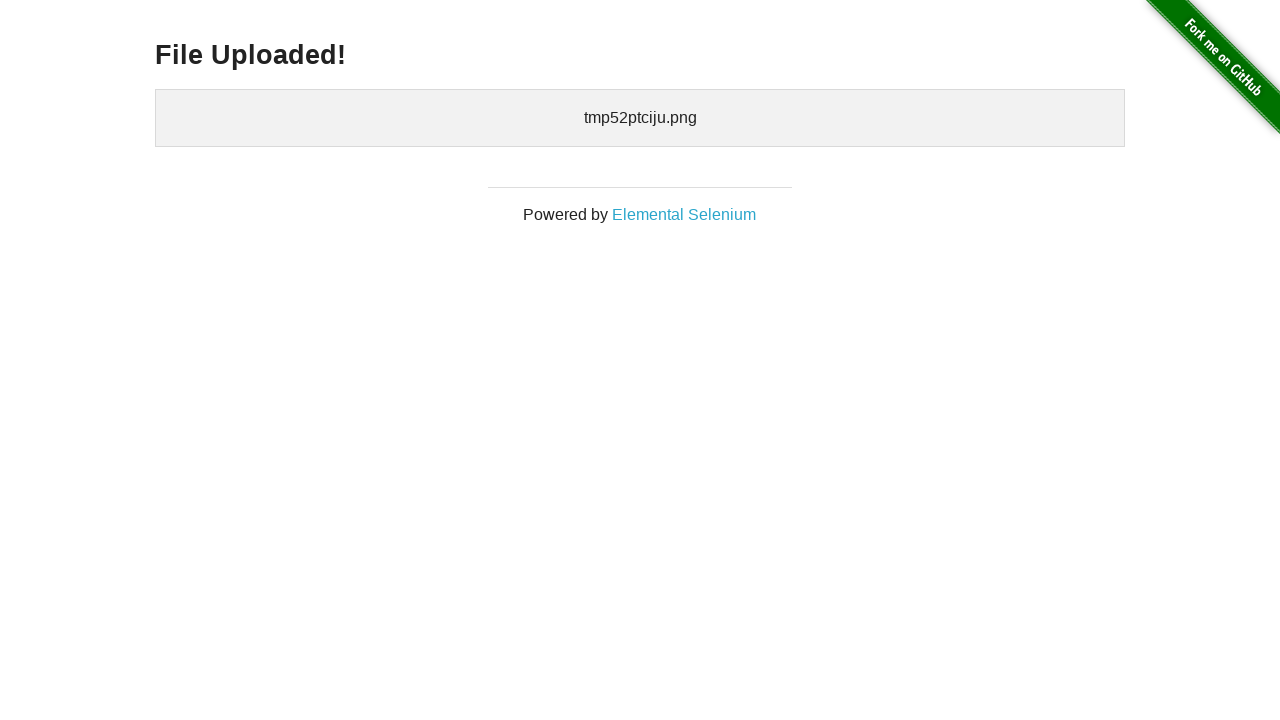

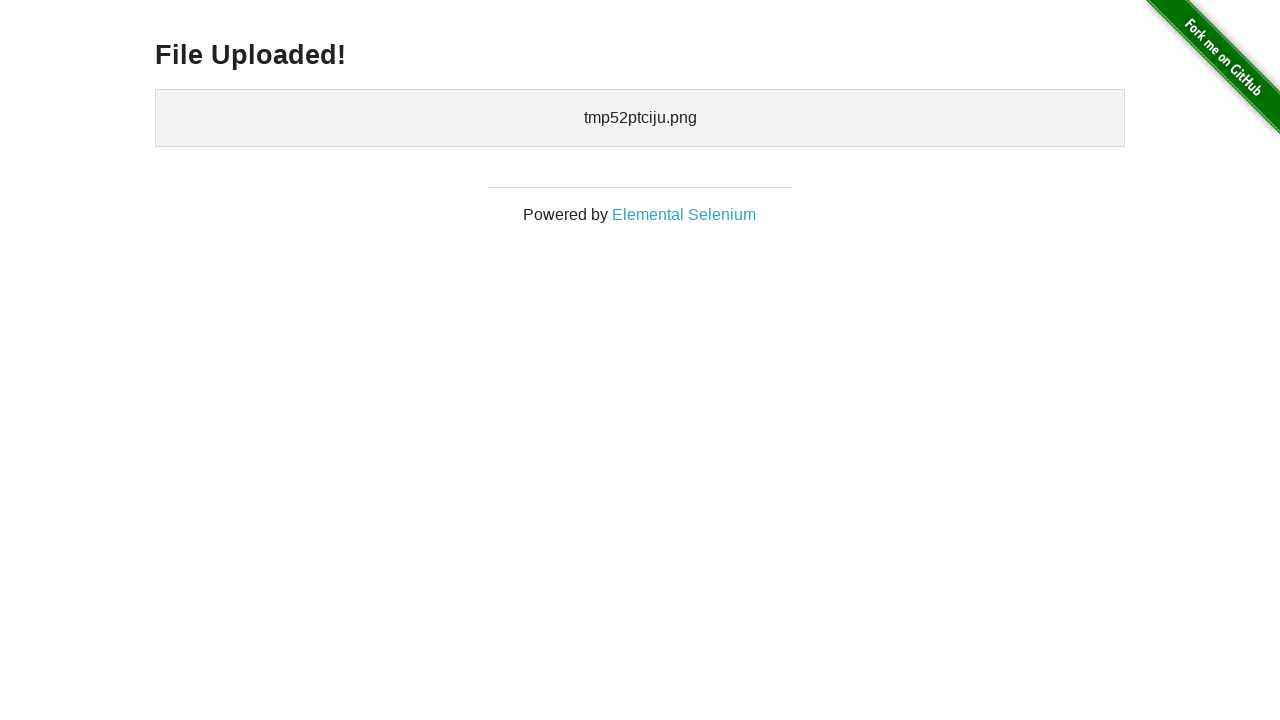